Demonstrates typing text into an input field on a webshop page

Starting URL: https://danube-webshop.herokuapp.com/

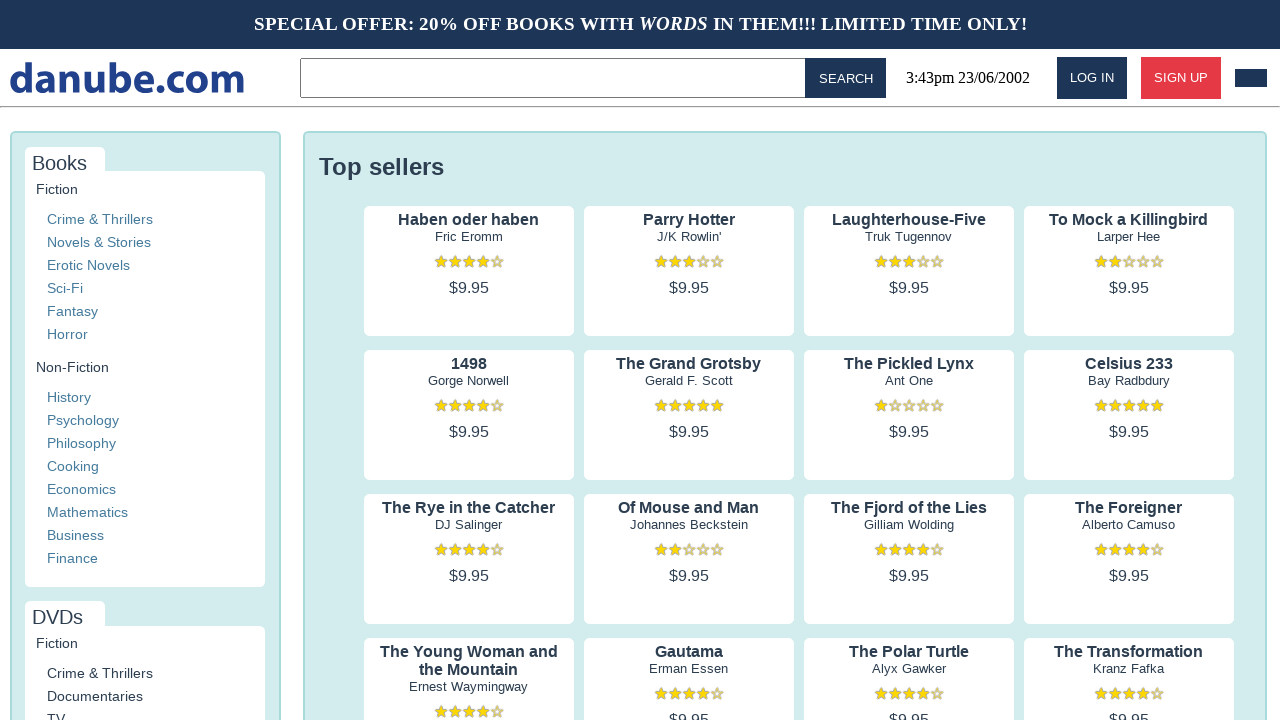

Filled input field with 'some search terms' on input
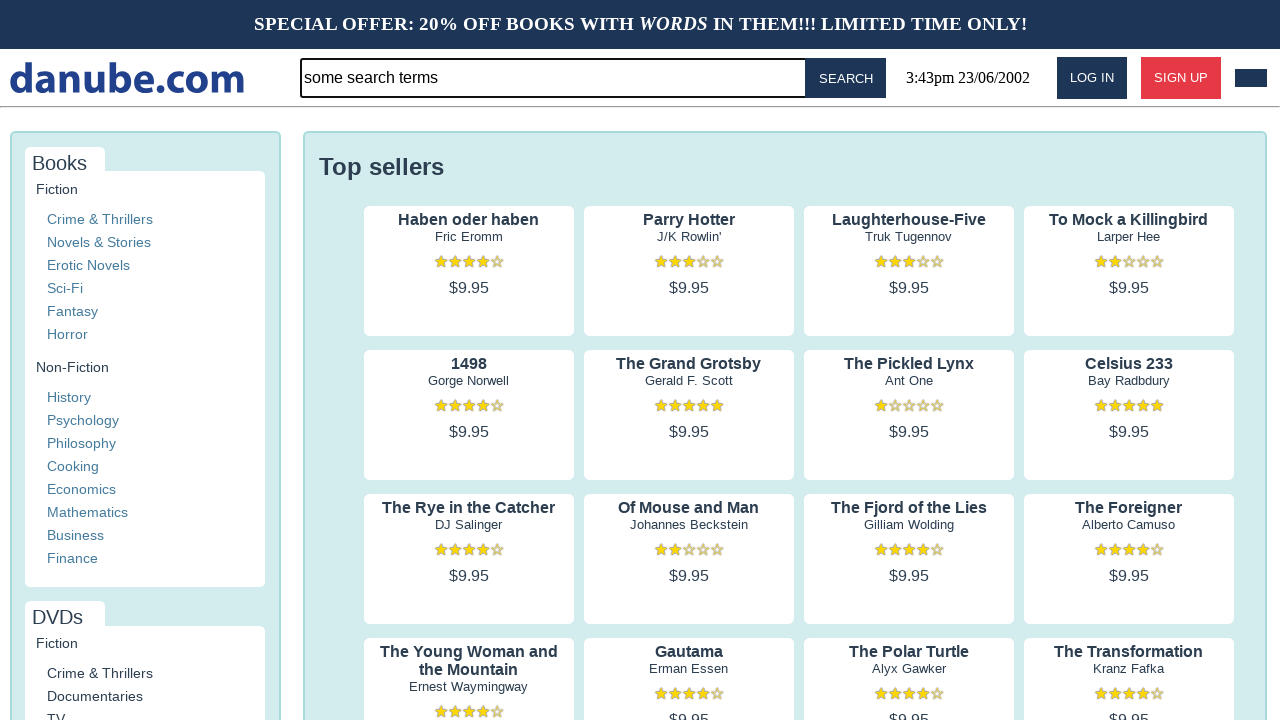

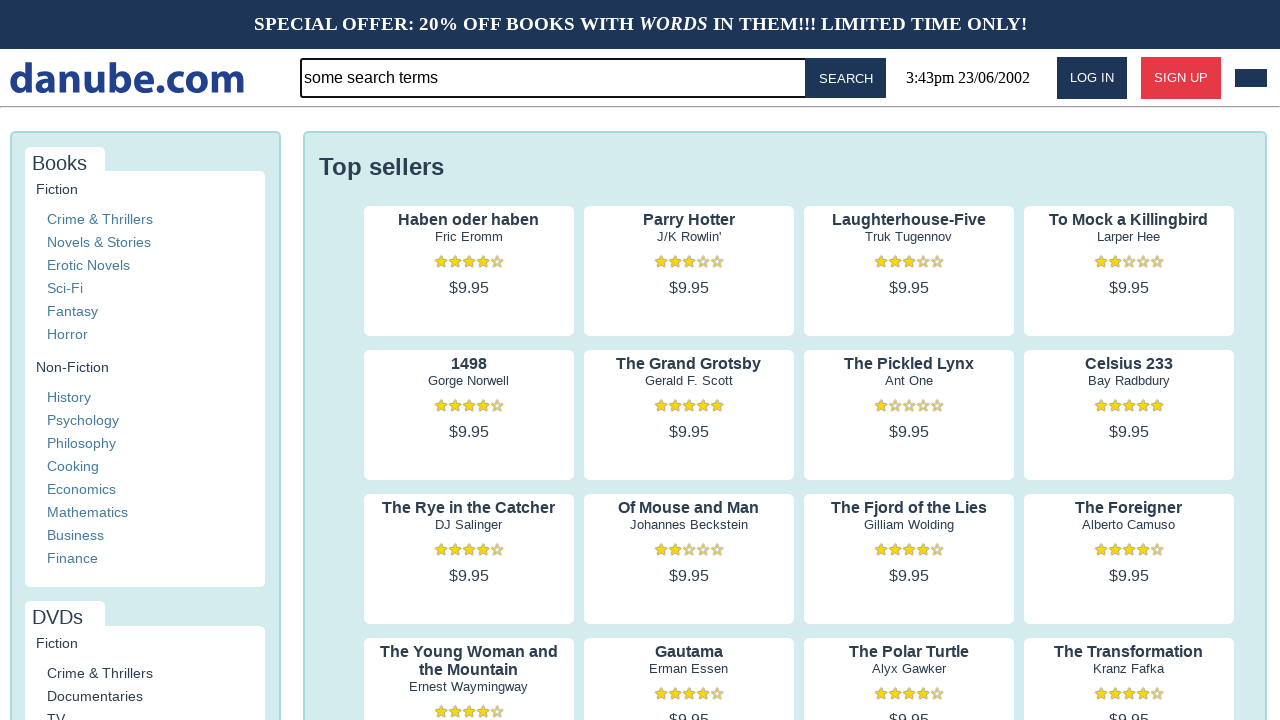